Tests navigation to registration page by clicking the registration link and verifying the registration form is displayed

Starting URL: https://qa.koel.app/

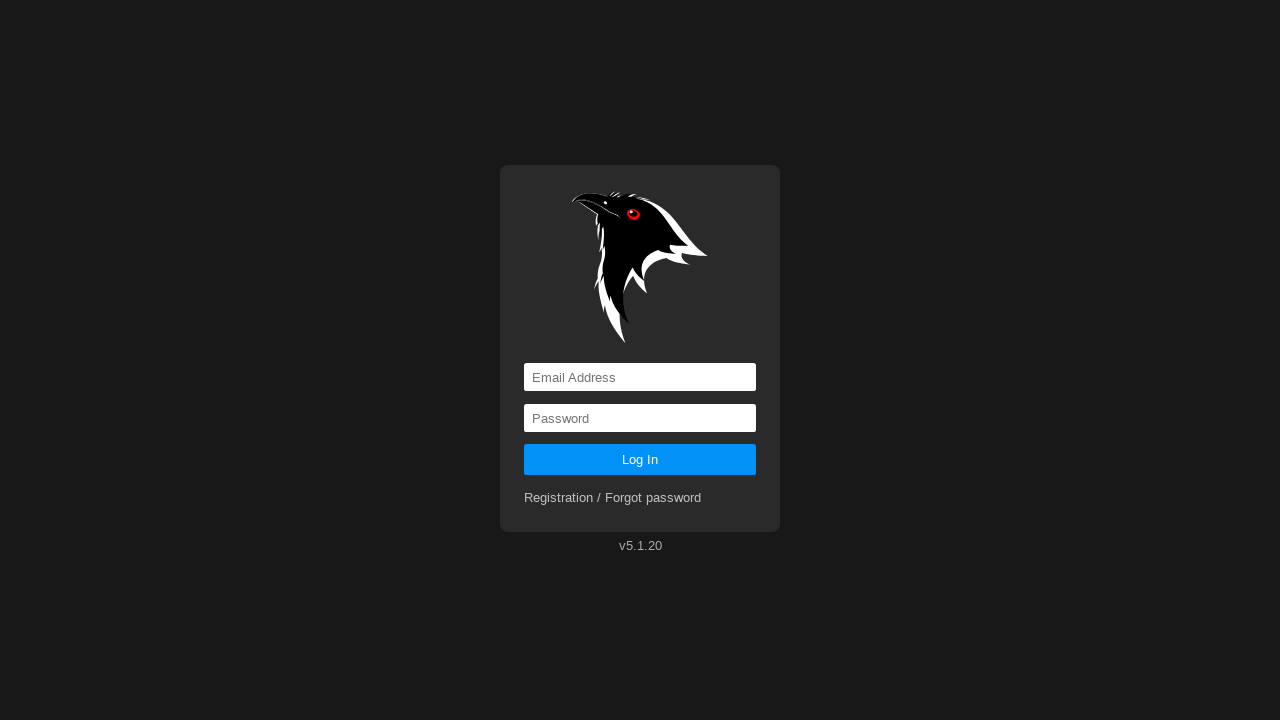

Clicked registration link at (613, 498) on a[href='registration']
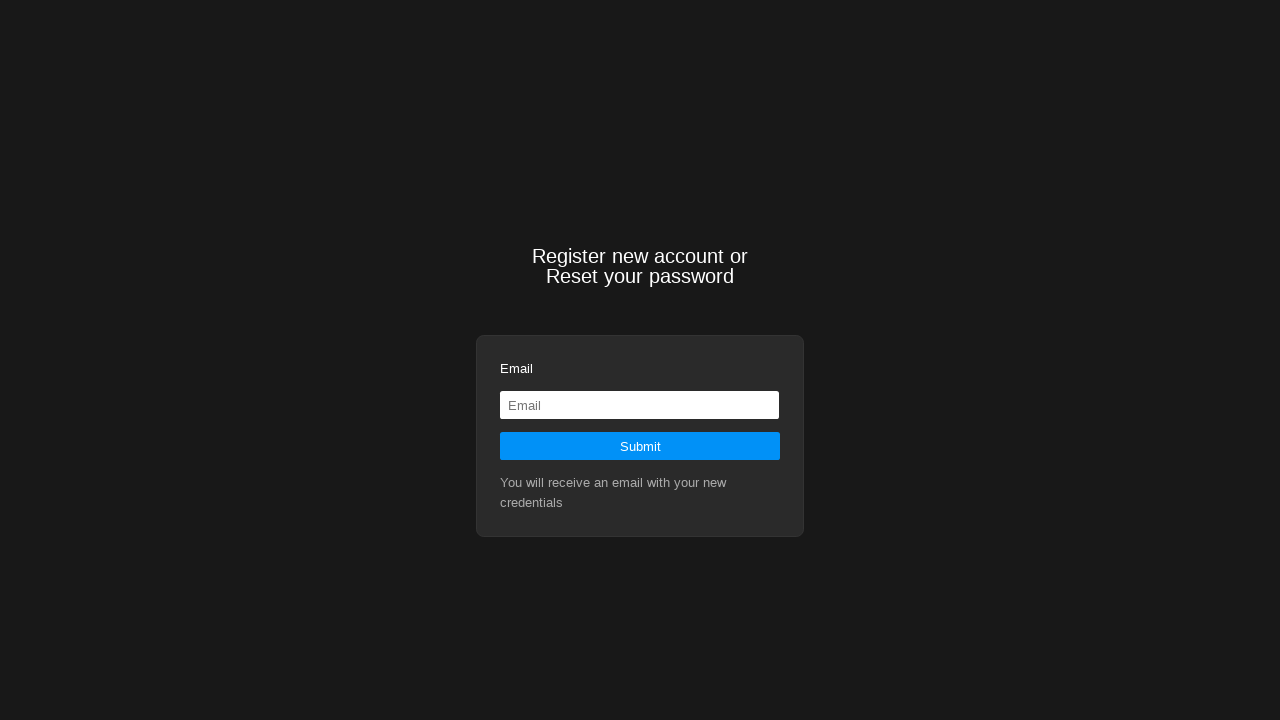

Registration form submit button loaded
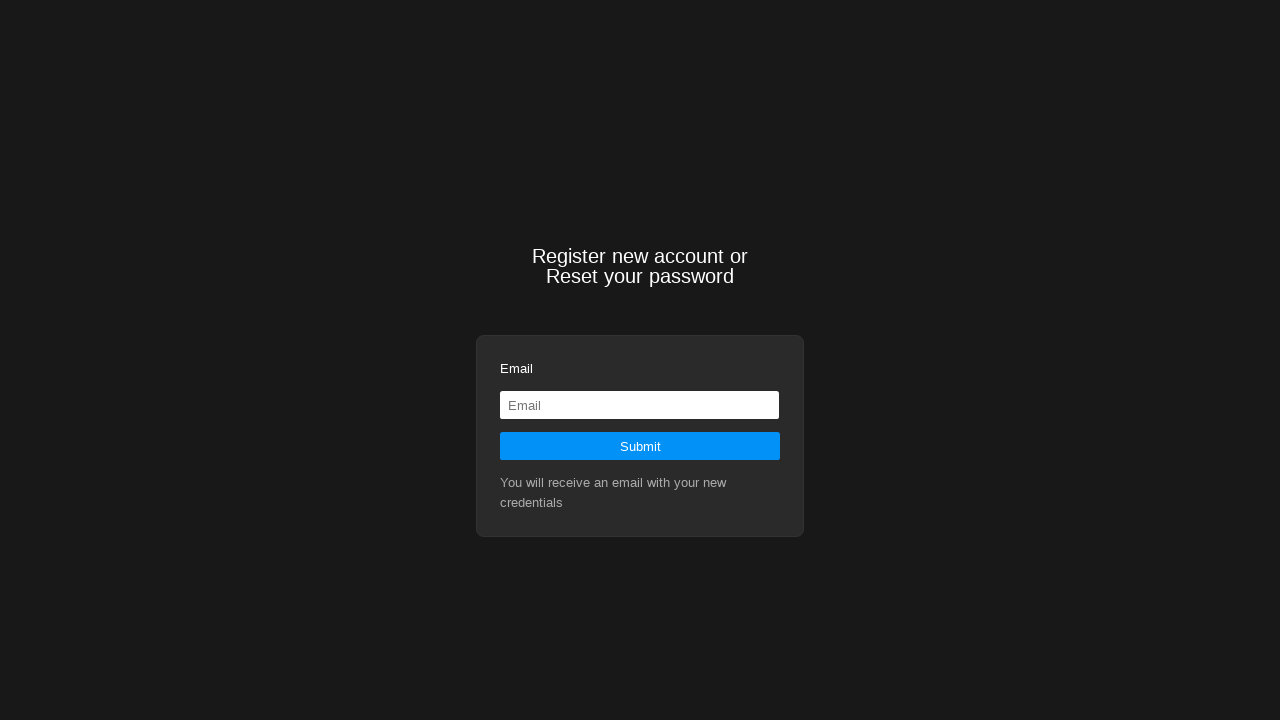

Verified navigation to registration page at https://qa.koel.app/registration
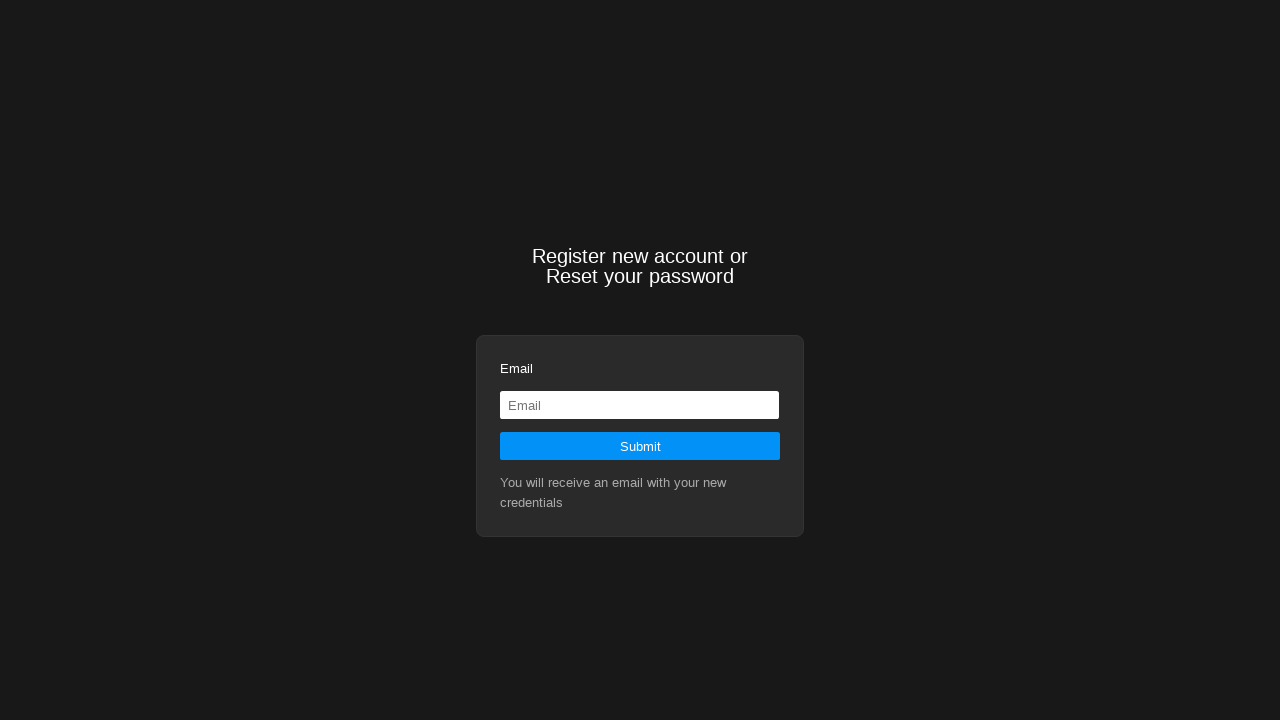

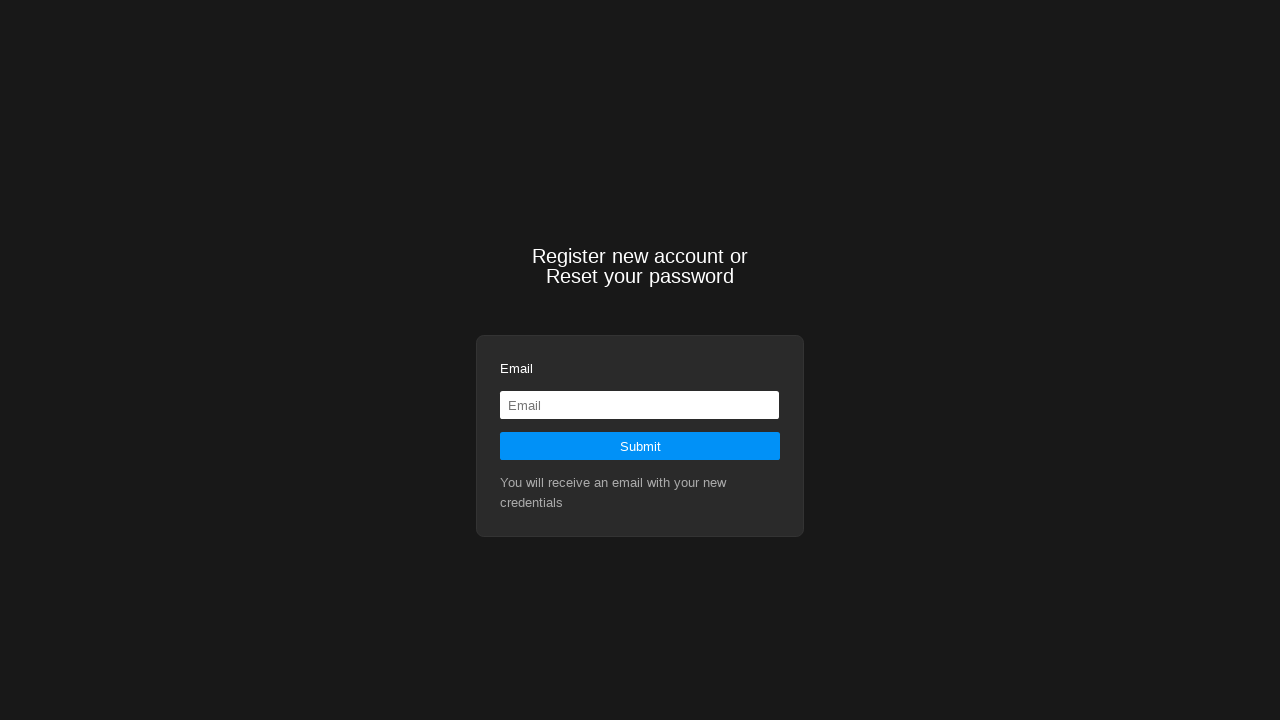